Tests interaction with a dropdown/autosuggest element on a practice page by clicking on the autosuggest input field.

Starting URL: https://rahulshettyacademy.com/dropdownsPractise/

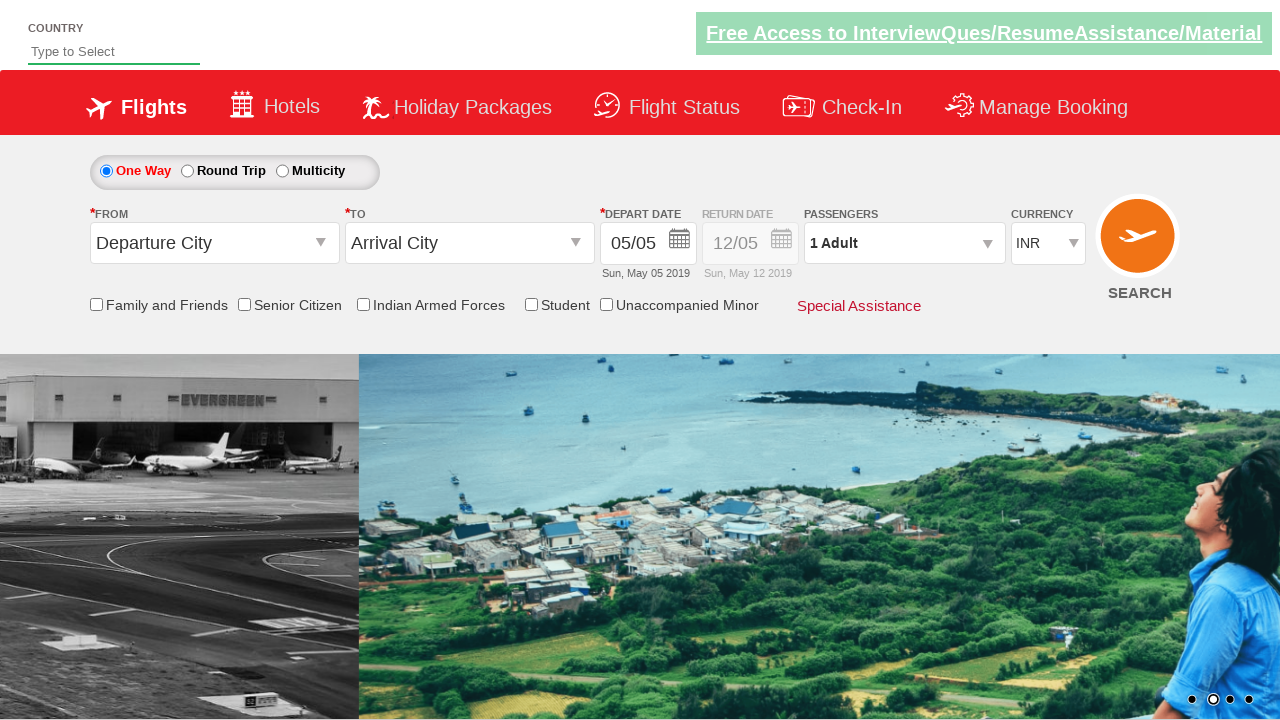

Waited for autosuggest element to be available
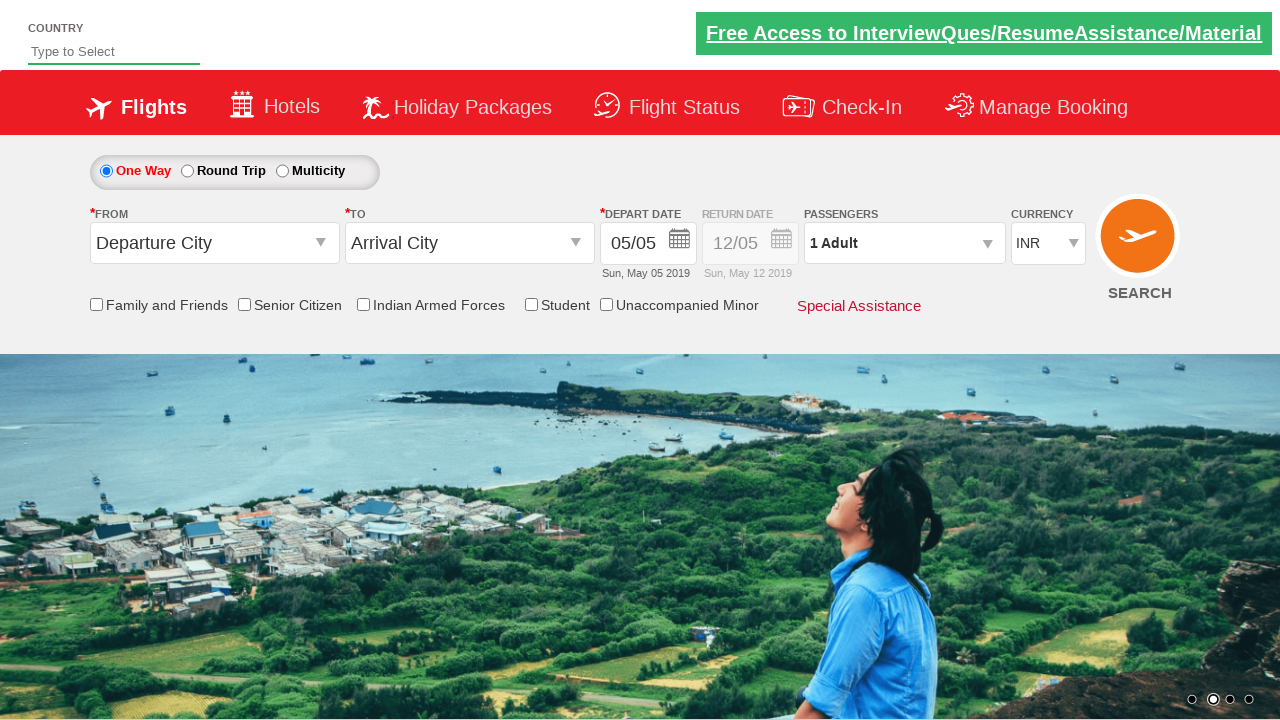

Clicked on the autosuggest input field at (114, 52) on #autosuggest
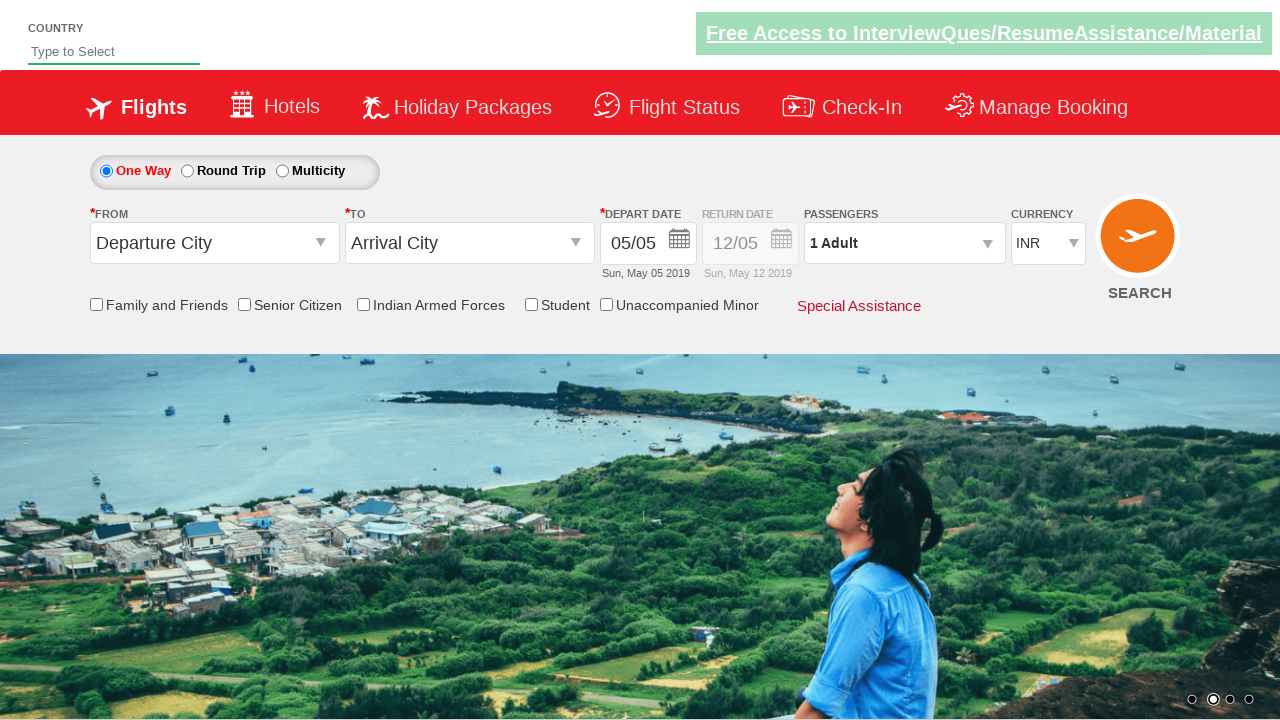

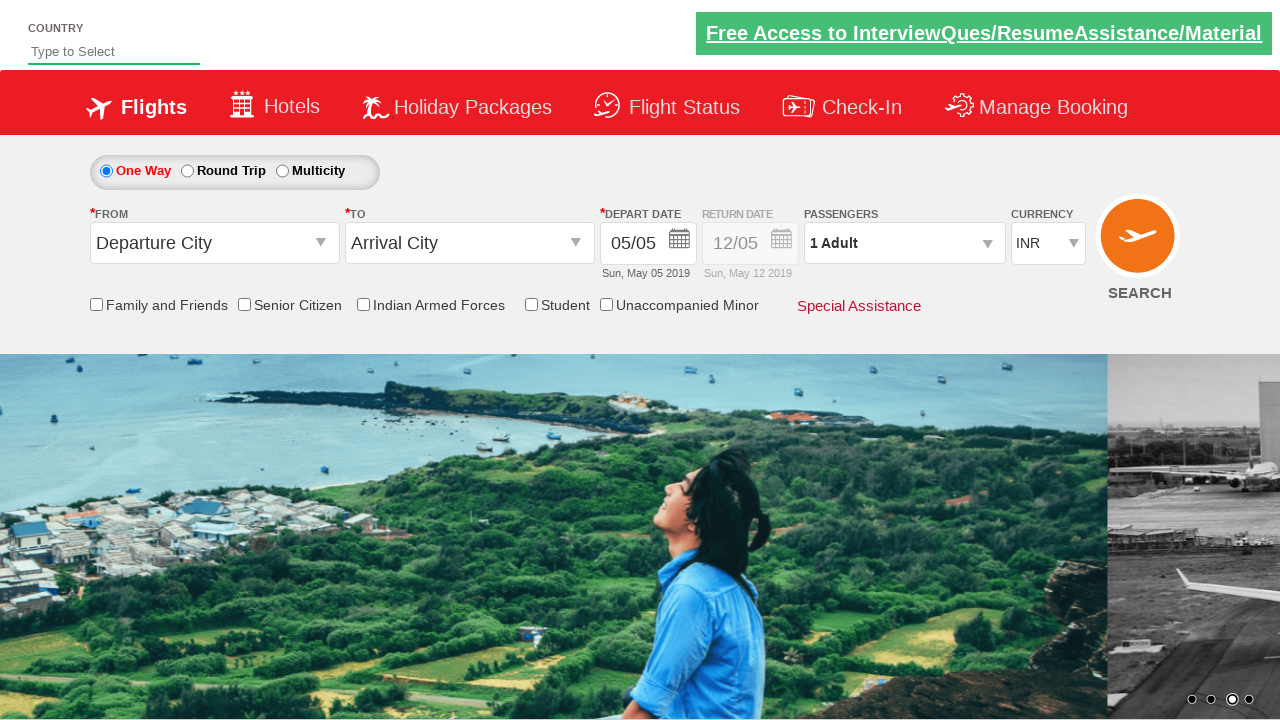